Tests filtering to display only completed todo items

Starting URL: https://demo.playwright.dev/todomvc

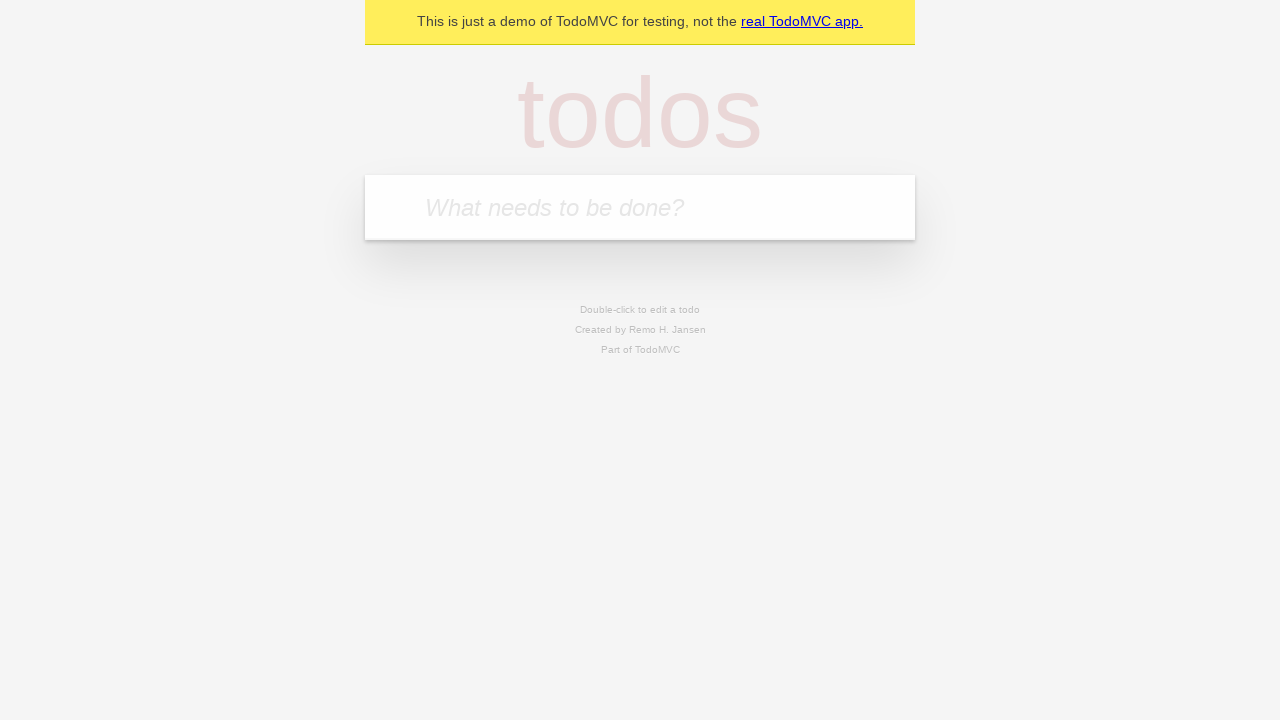

Filled todo input with 'buy some cheese' on internal:attr=[placeholder="What needs to be done?"i]
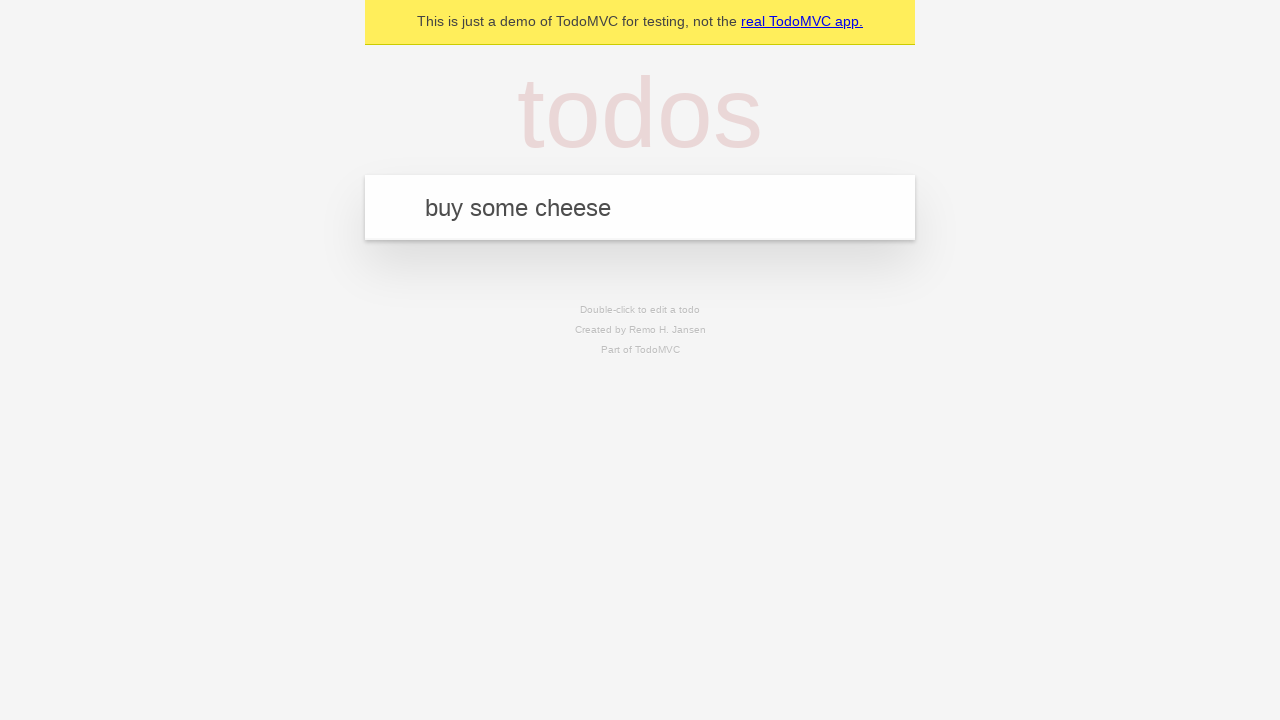

Pressed Enter to create todo 'buy some cheese' on internal:attr=[placeholder="What needs to be done?"i]
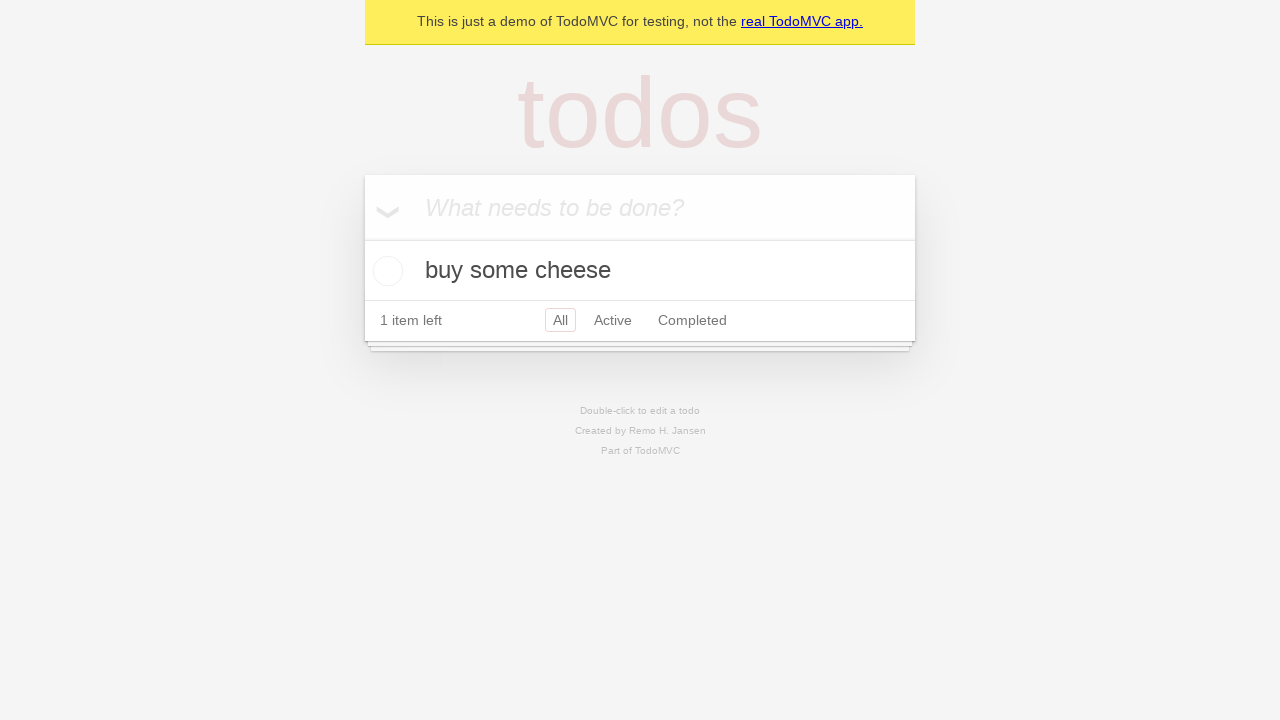

Filled todo input with 'feed the cat' on internal:attr=[placeholder="What needs to be done?"i]
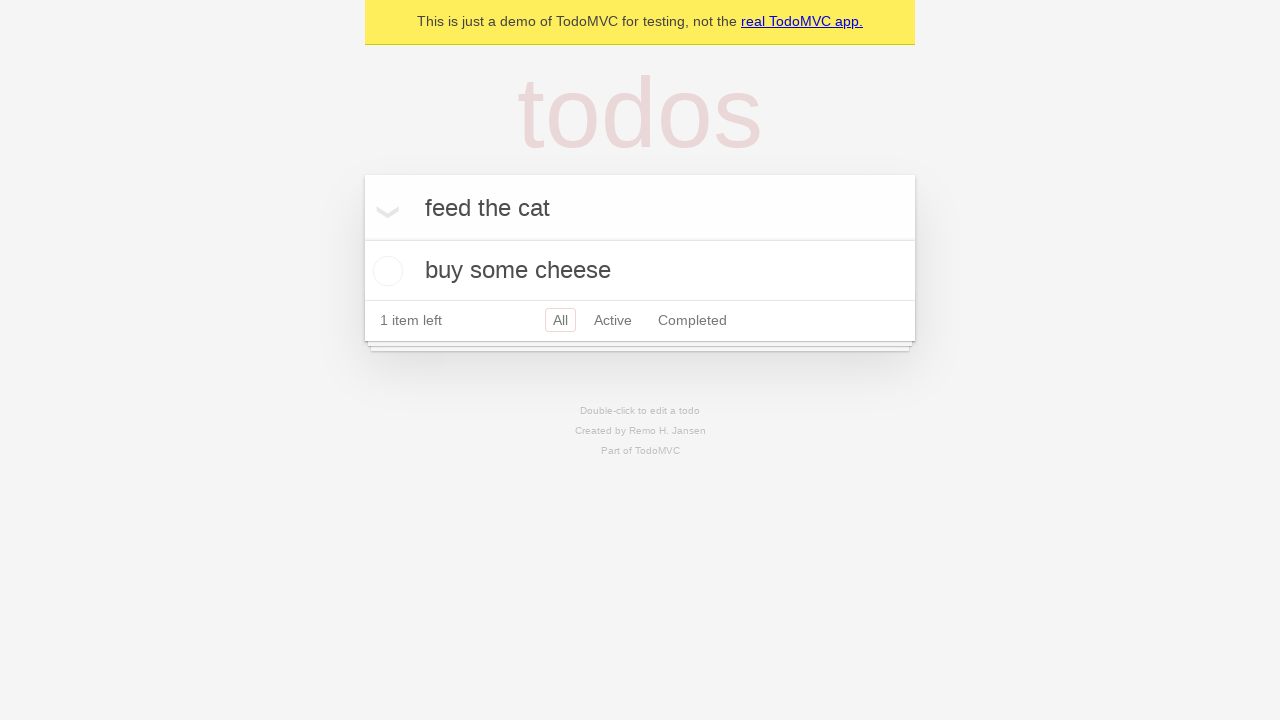

Pressed Enter to create todo 'feed the cat' on internal:attr=[placeholder="What needs to be done?"i]
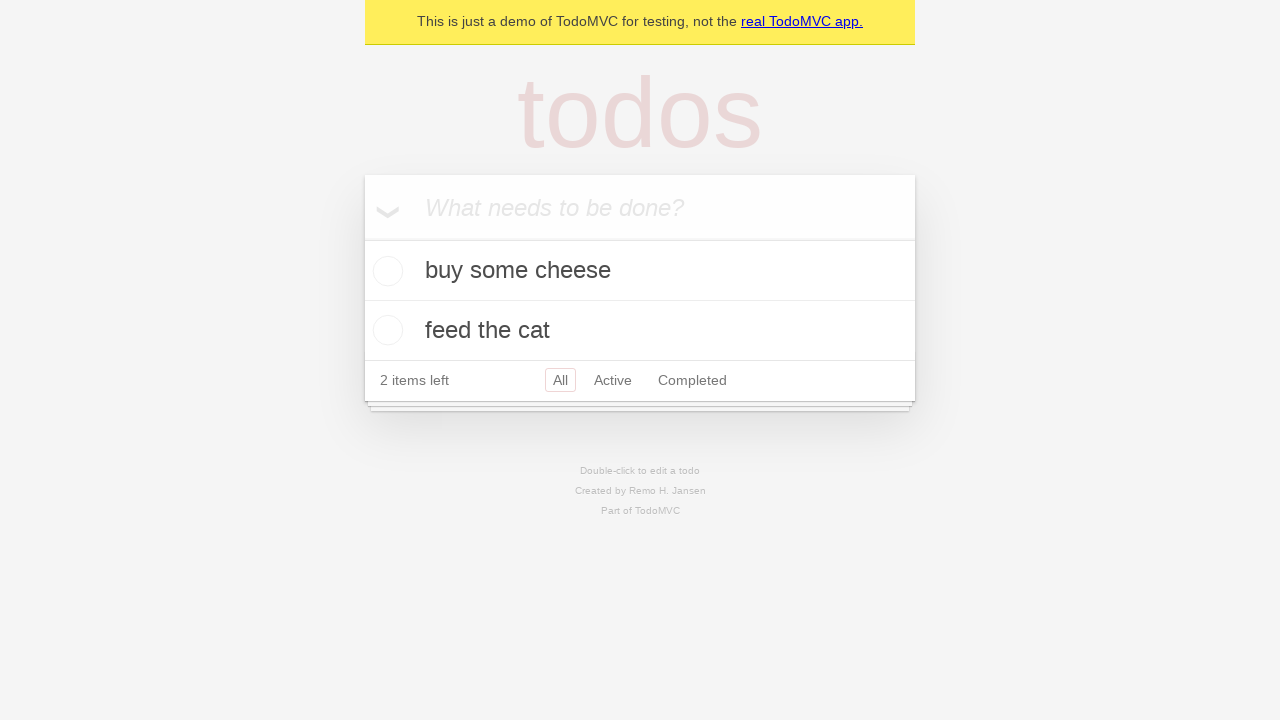

Filled todo input with 'book a doctors appointment' on internal:attr=[placeholder="What needs to be done?"i]
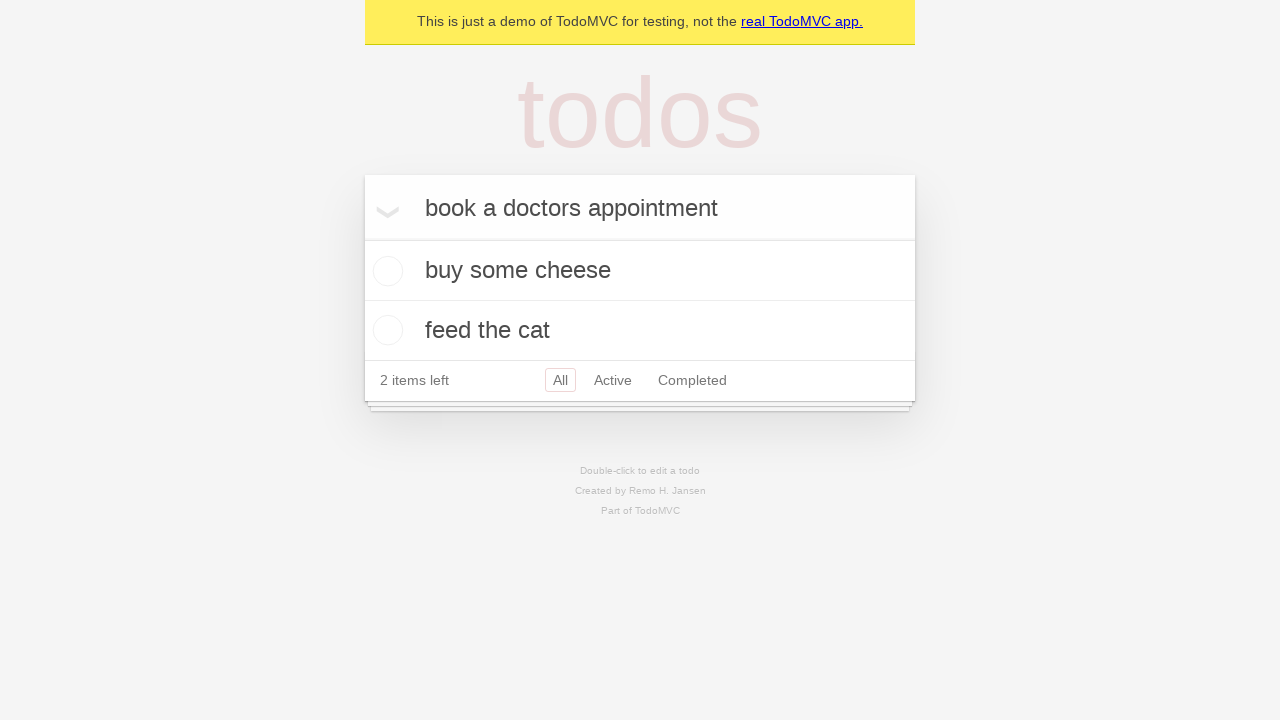

Pressed Enter to create todo 'book a doctors appointment' on internal:attr=[placeholder="What needs to be done?"i]
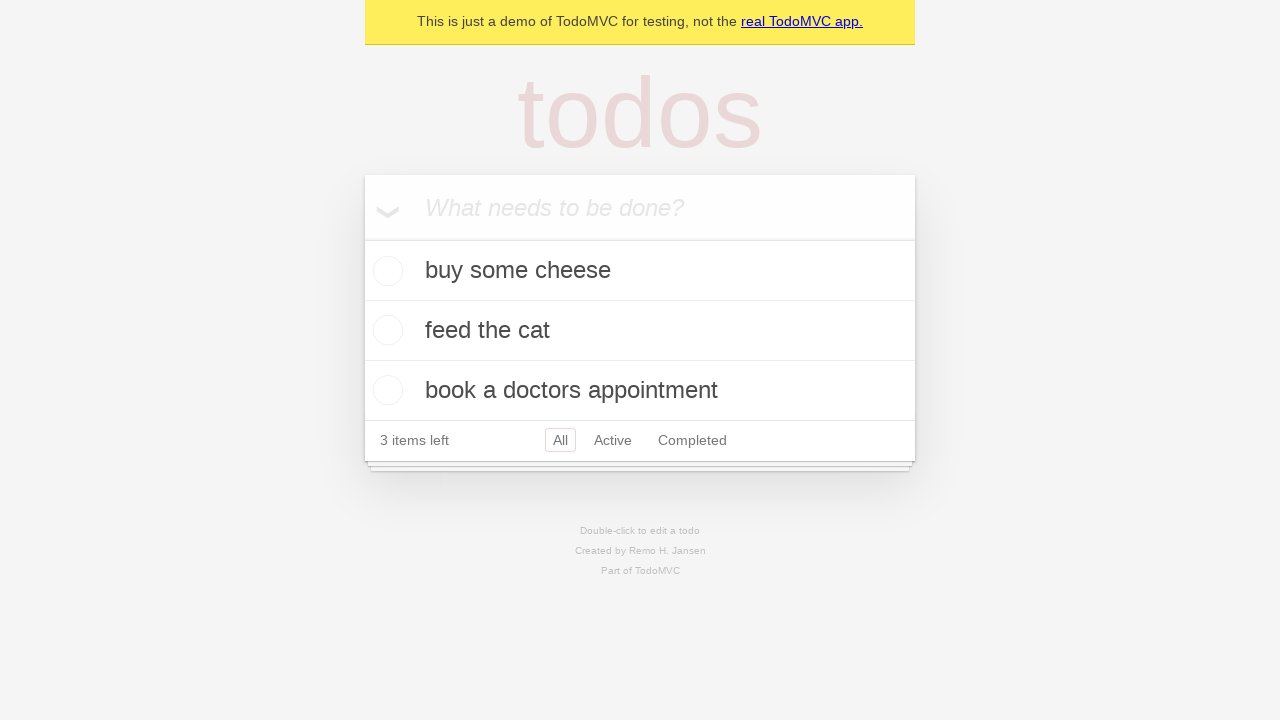

Verified all 3 todo items were created
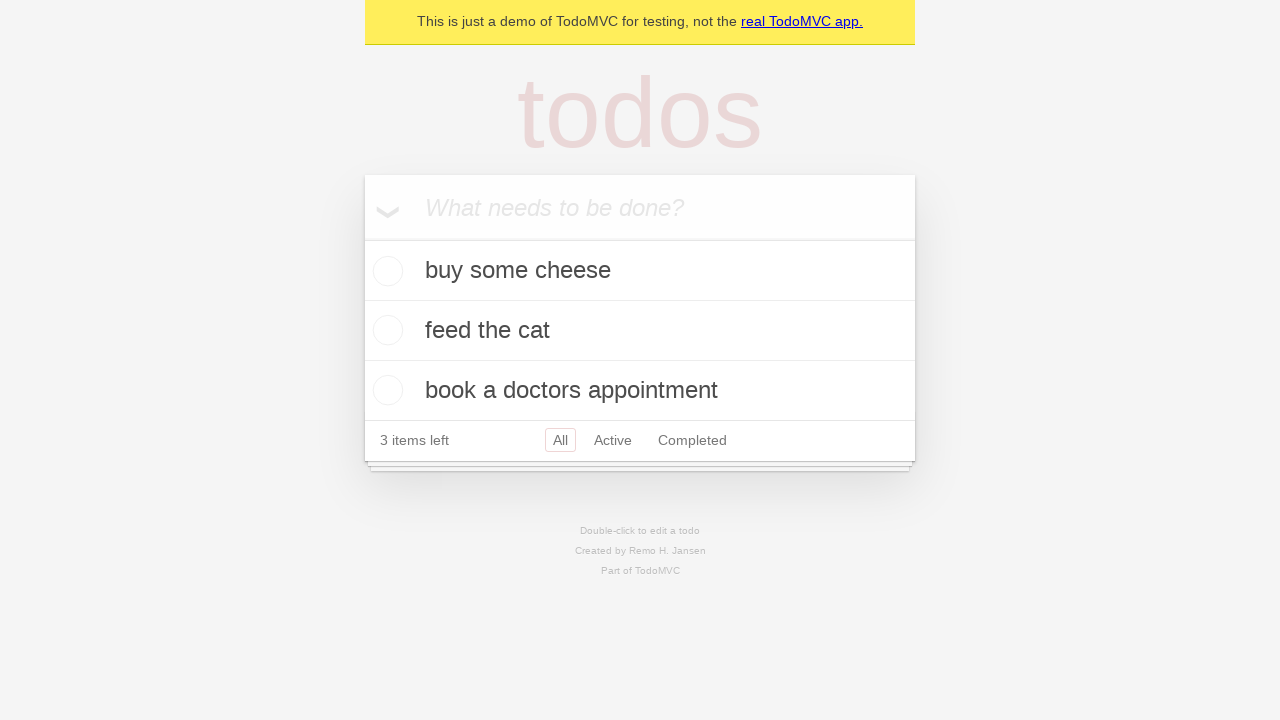

Marked second todo item as completed at (385, 330) on internal:testid=[data-testid="todo-item"s] >> nth=1 >> internal:role=checkbox
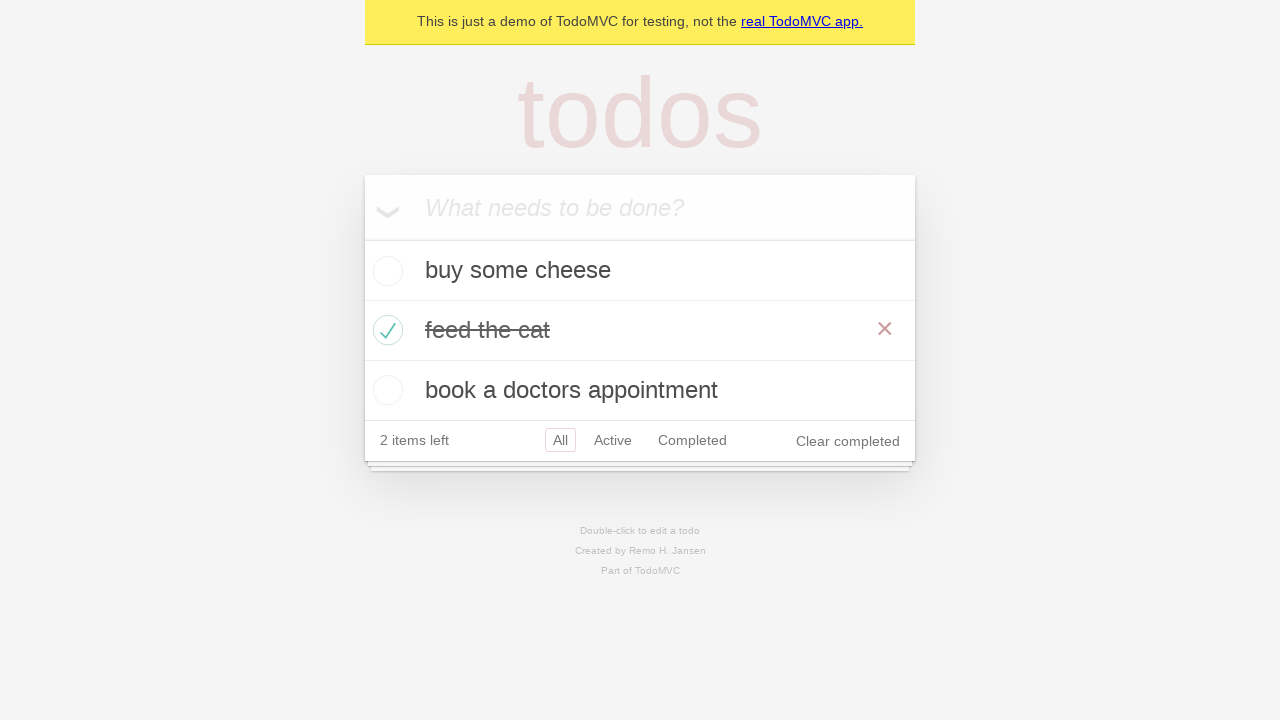

Clicked on Completed filter link at (692, 440) on internal:role=link[name="Completed"i]
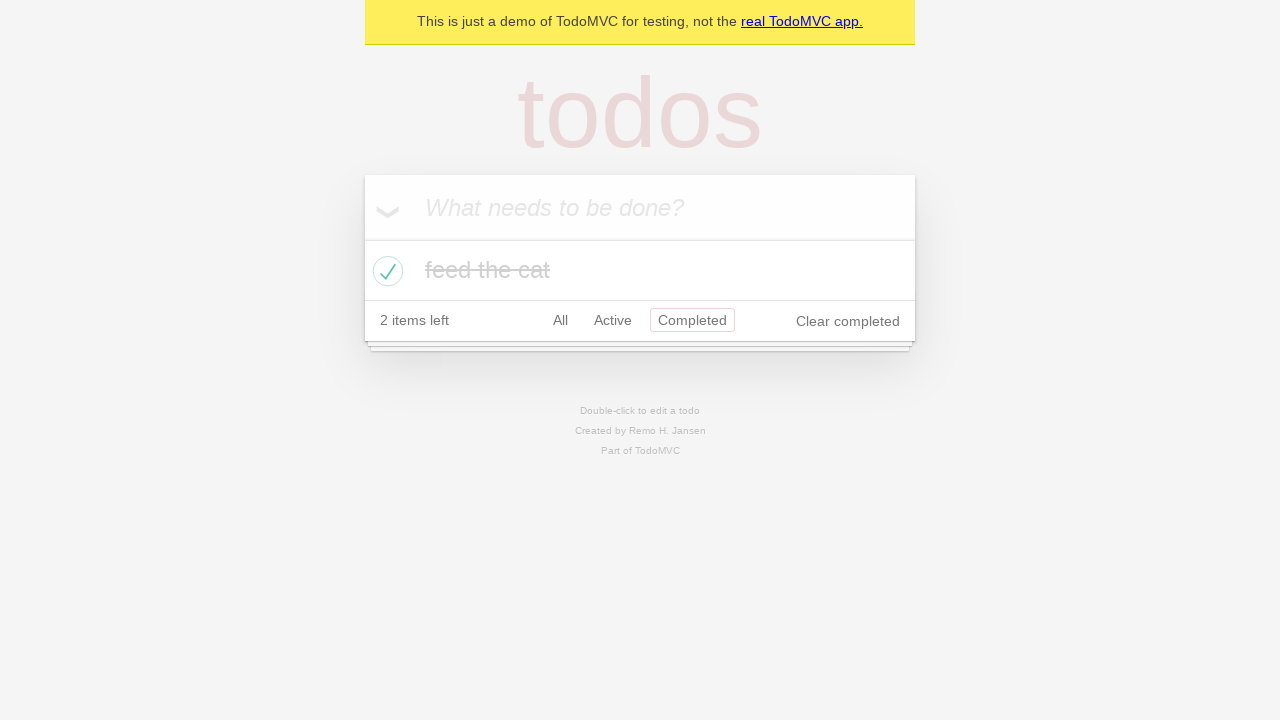

Verified filter displayed only 1 completed todo item
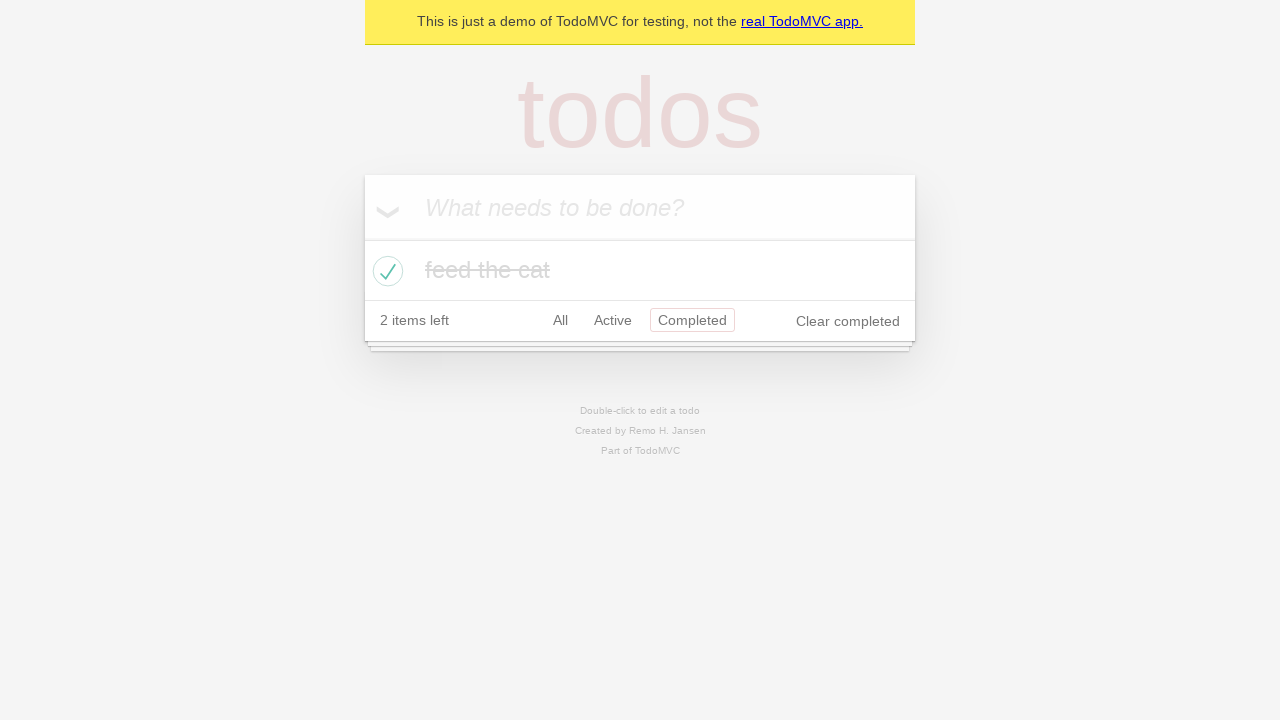

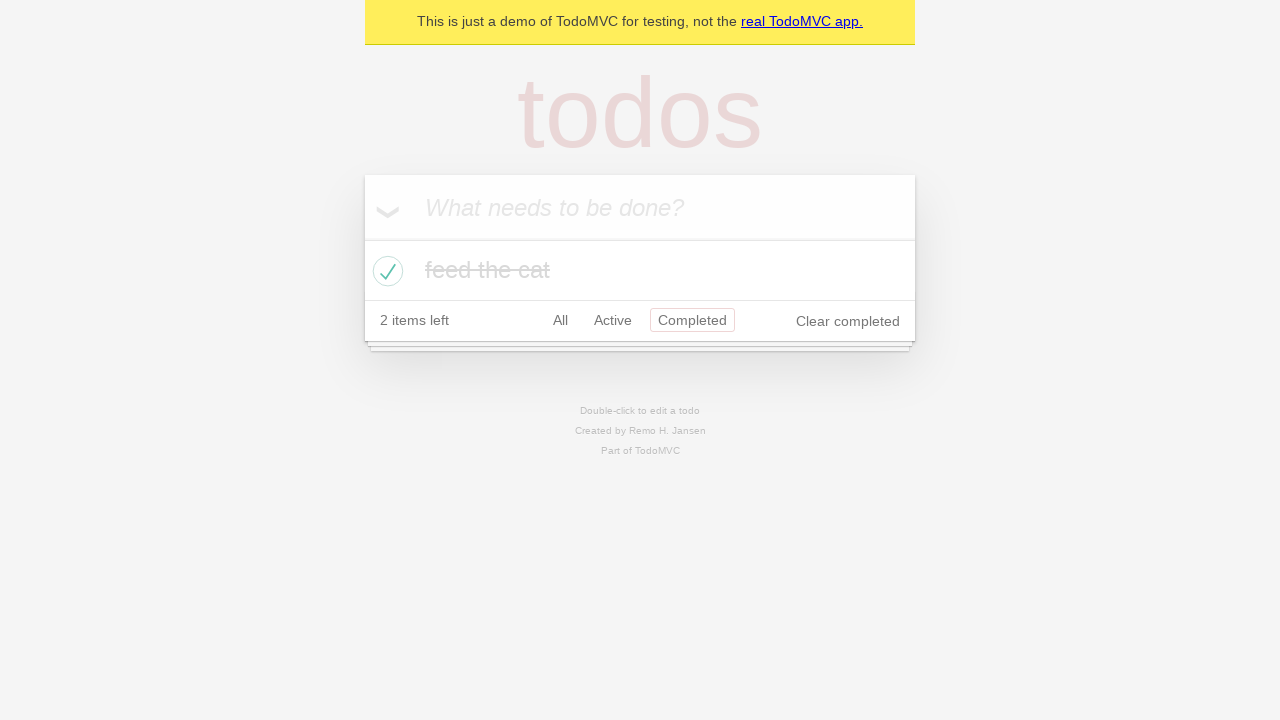